Tests timeout configuration by clicking an AJAX button and then clicking the success element with a custom timeout

Starting URL: http://uitestingplayground.com/ajax

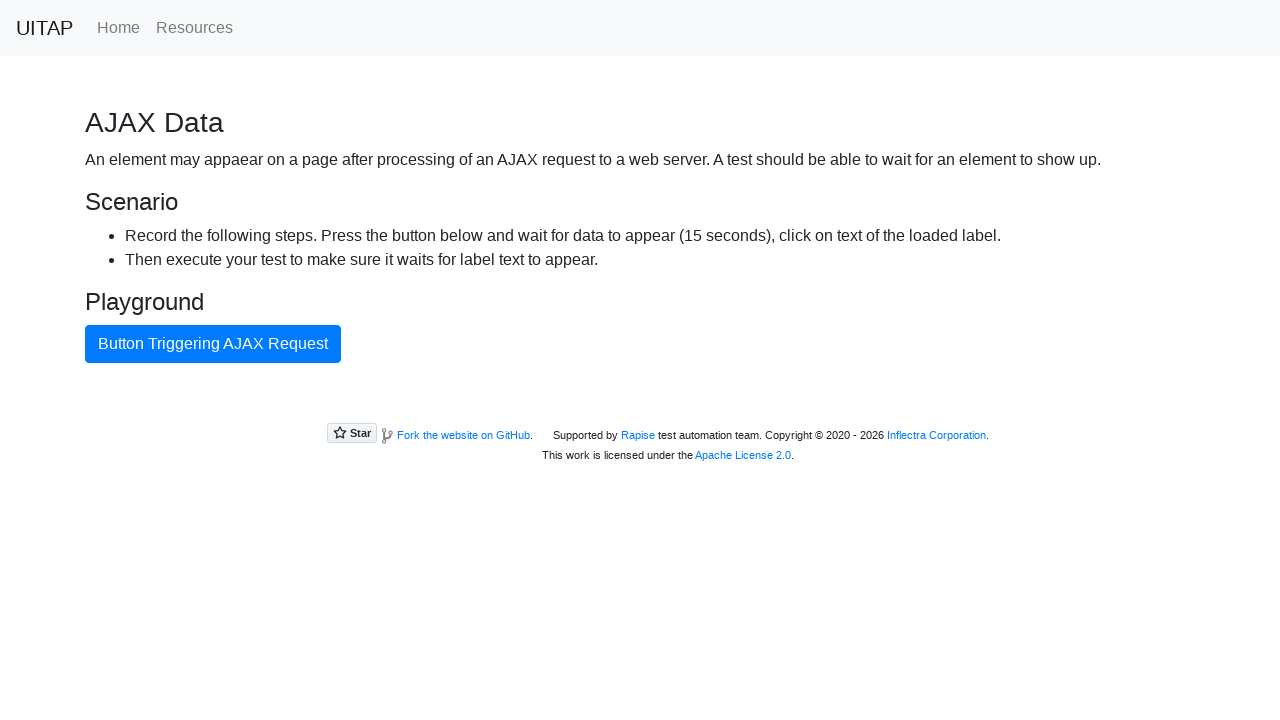

Clicked button that triggers AJAX request at (213, 344) on internal:text="Button Triggering AJAX Request"i
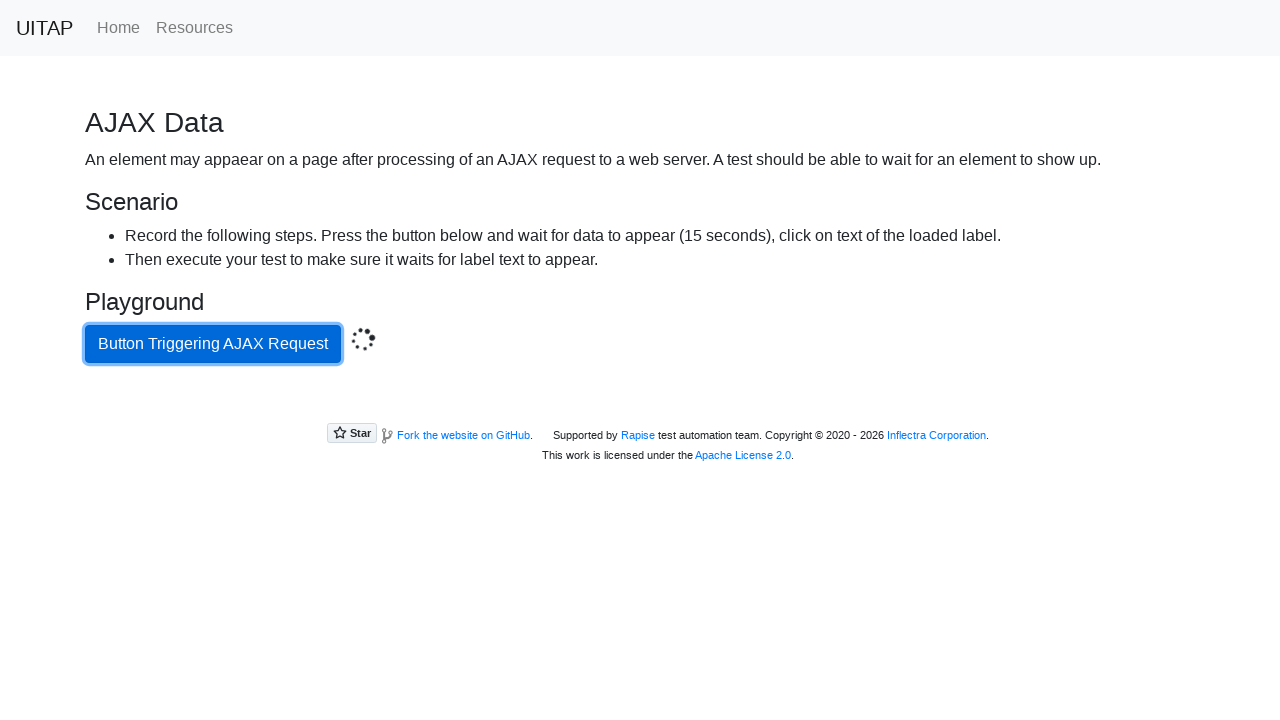

Located success element with bg-success class
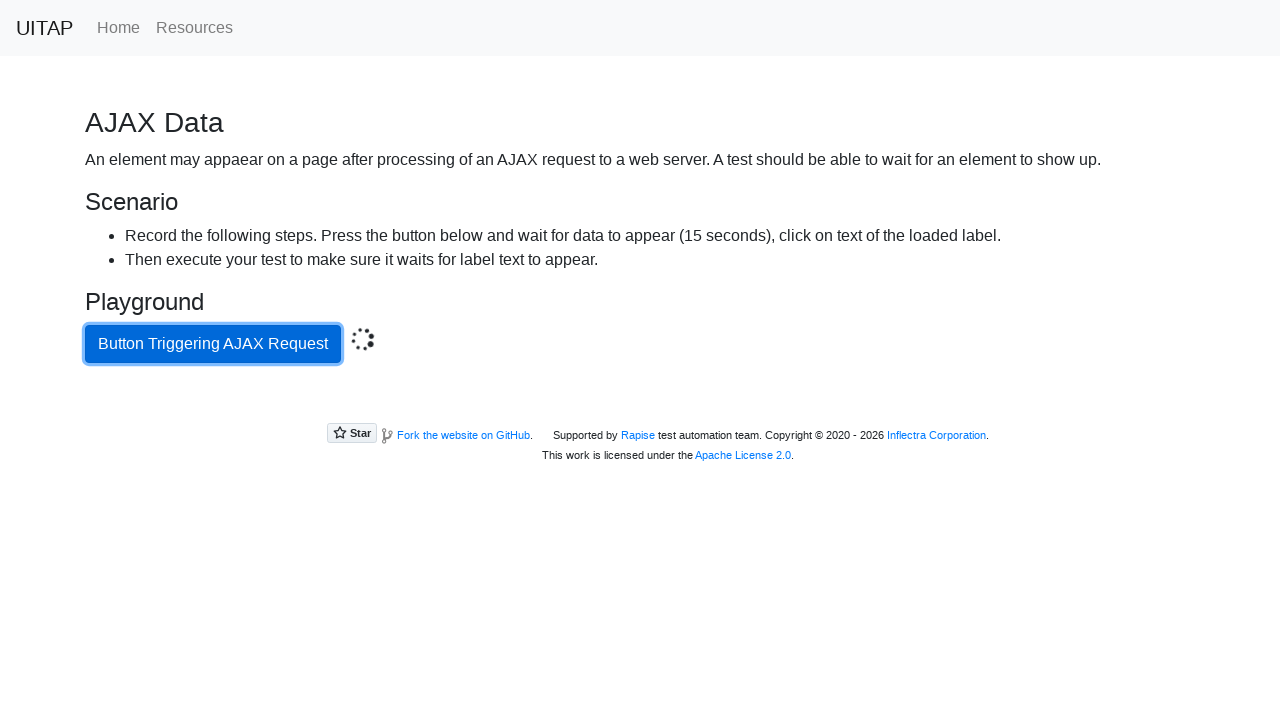

Clicked success element with 16 second custom timeout at (640, 405) on .bg-success
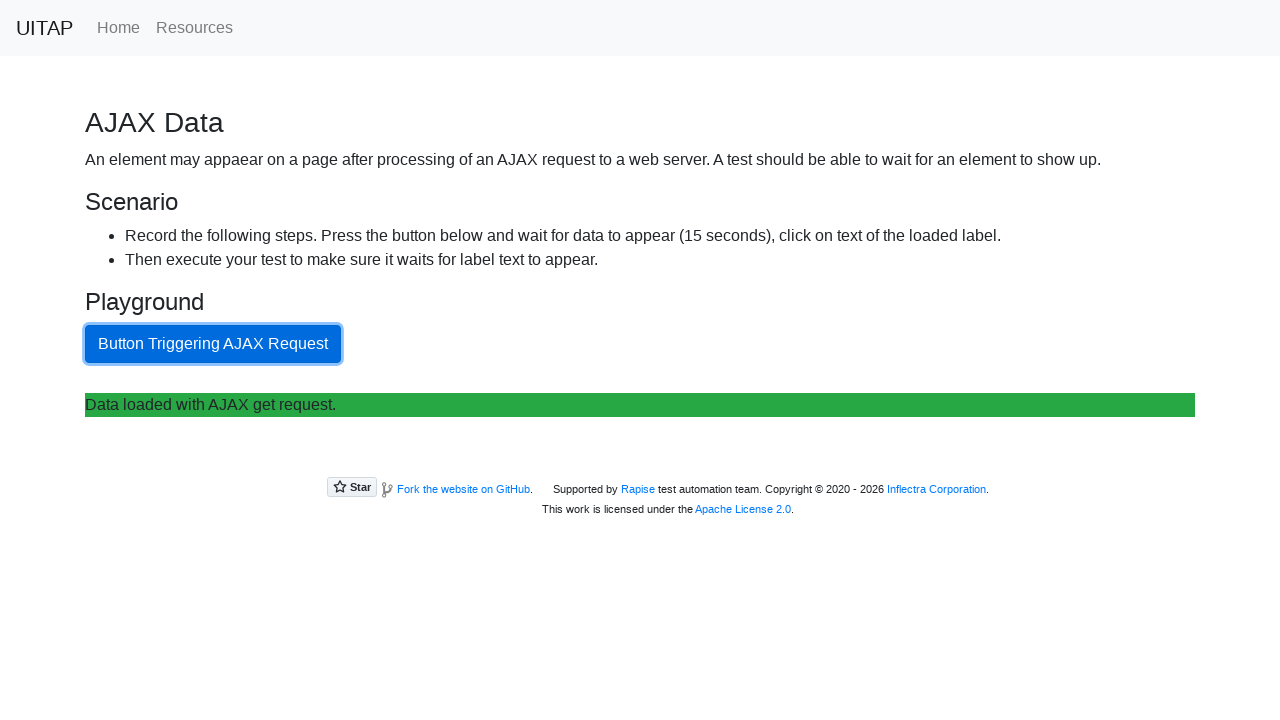

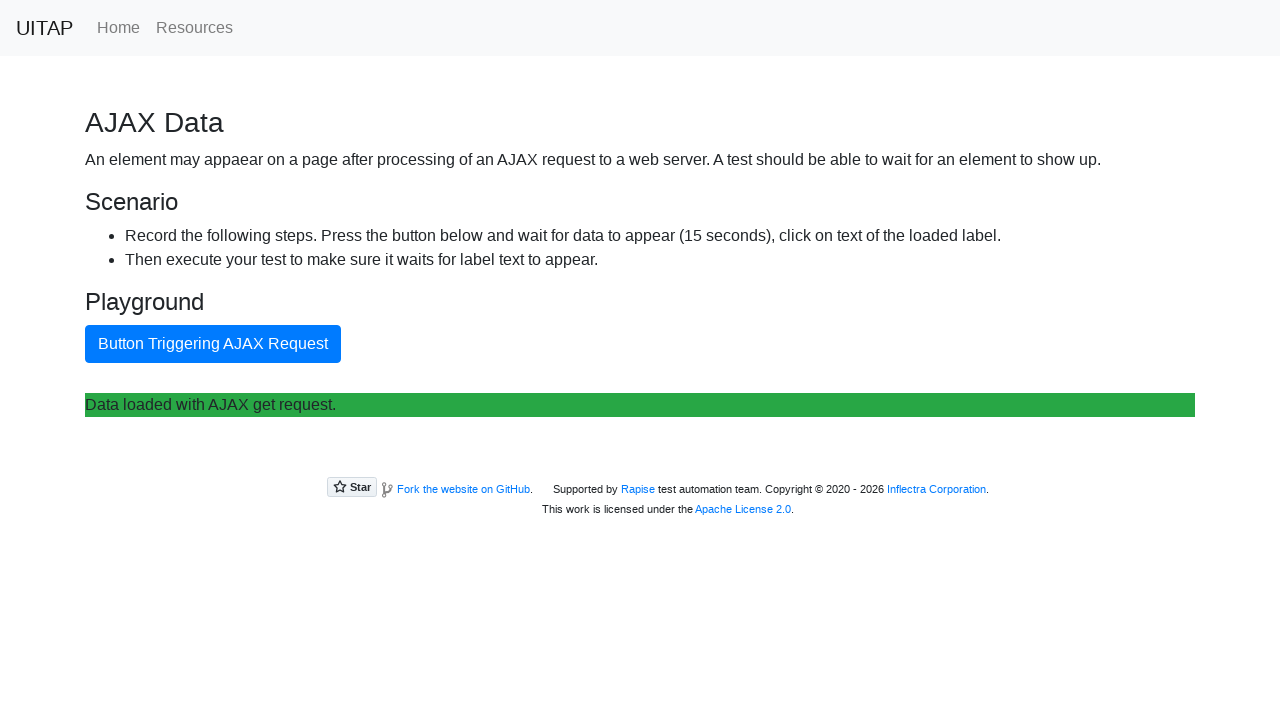